Solves a math captcha by extracting a value from an element attribute, calculating the result, and submitting the form with checkbox and radio button selections

Starting URL: http://suninjuly.github.io/get_attribute.html

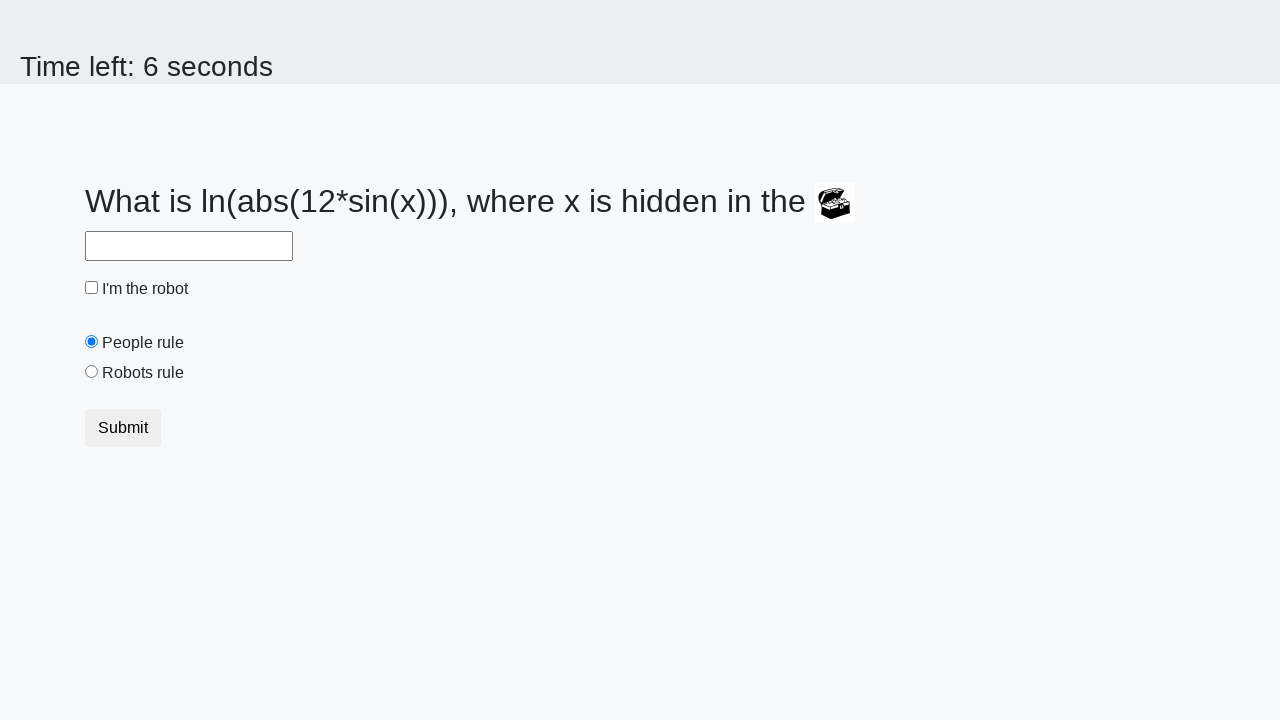

Extracted 'valuex' attribute from treasure element
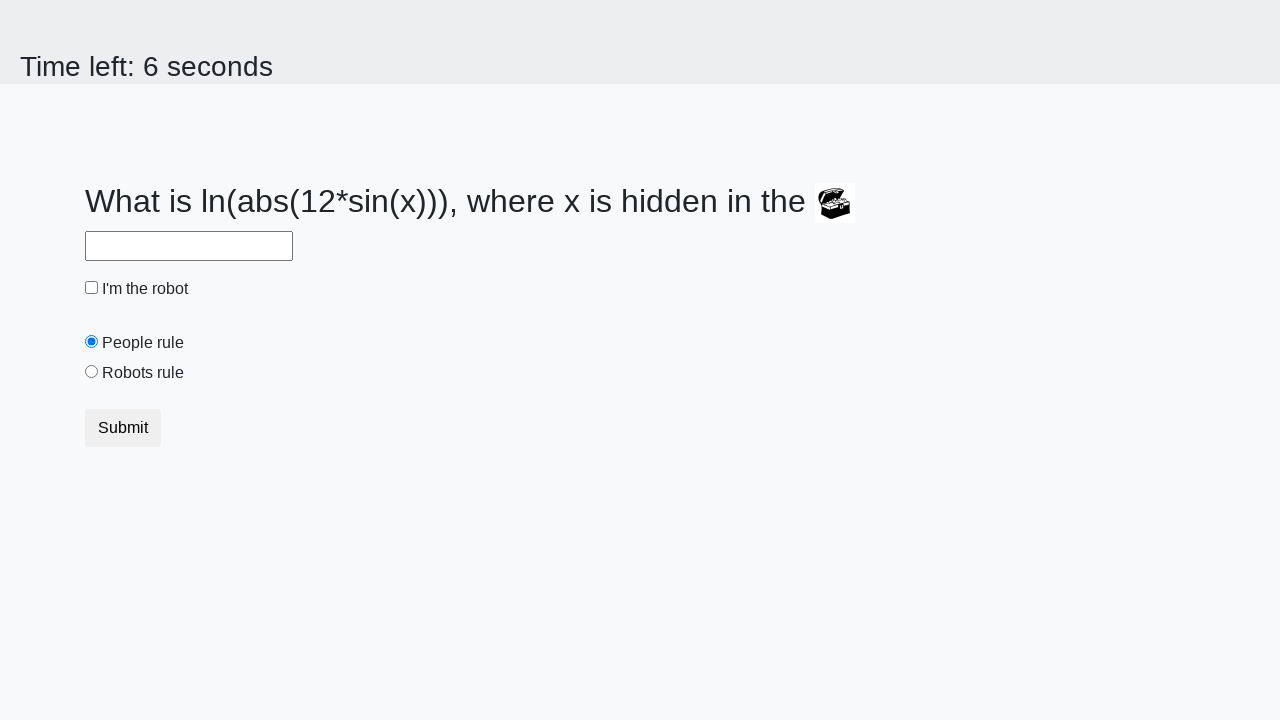

Calculated math captcha result: 0.4621629073783843
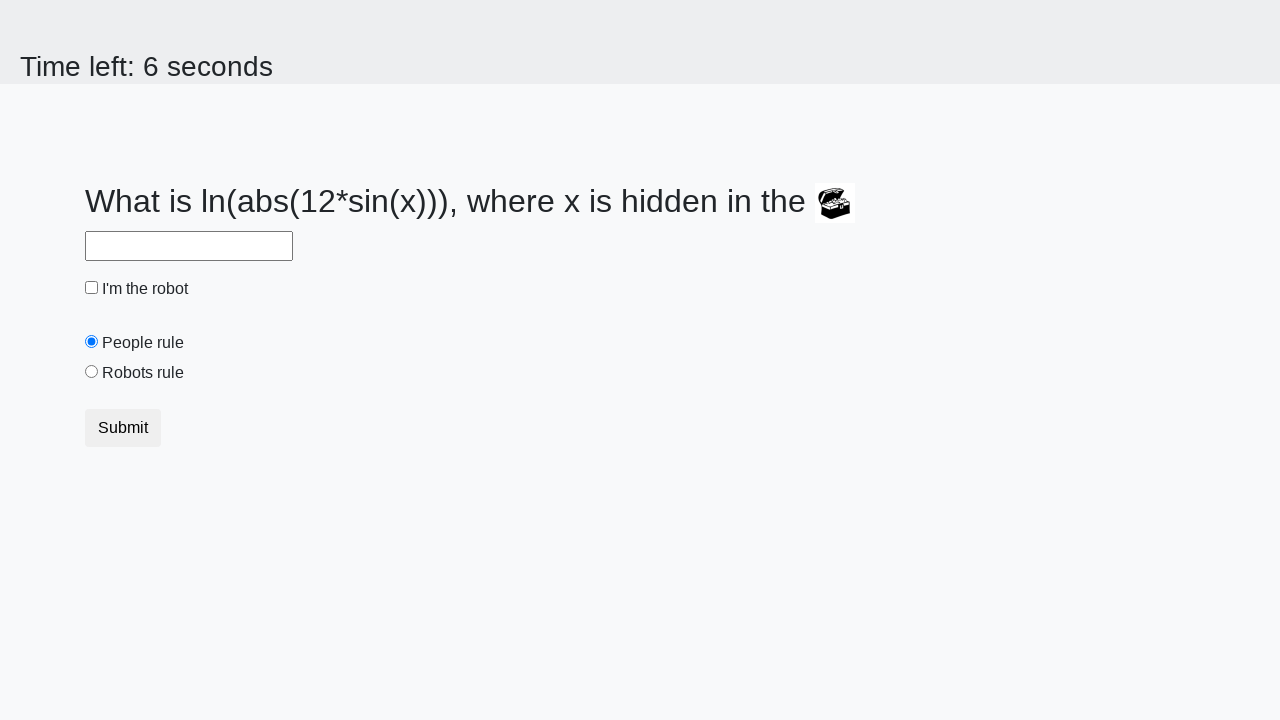

Filled answer field with calculated value on #answer
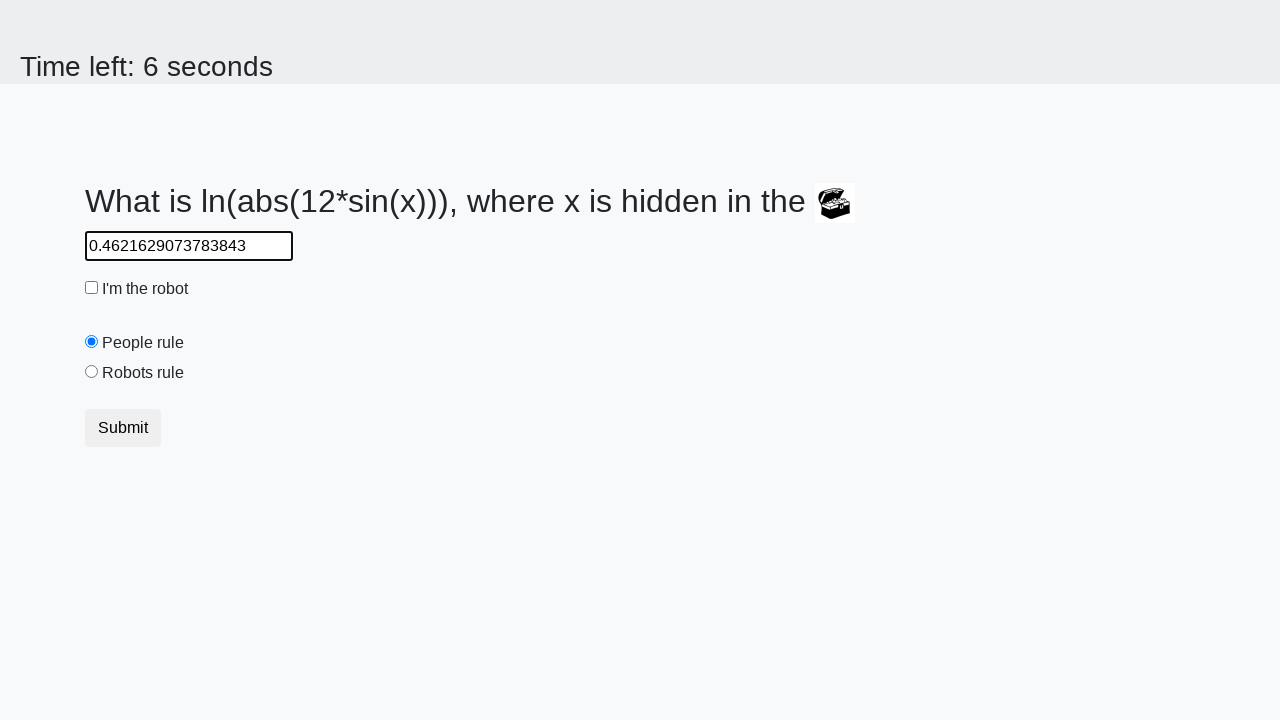

Clicked checkbox at (92, 288) on div input[type='checkbox']
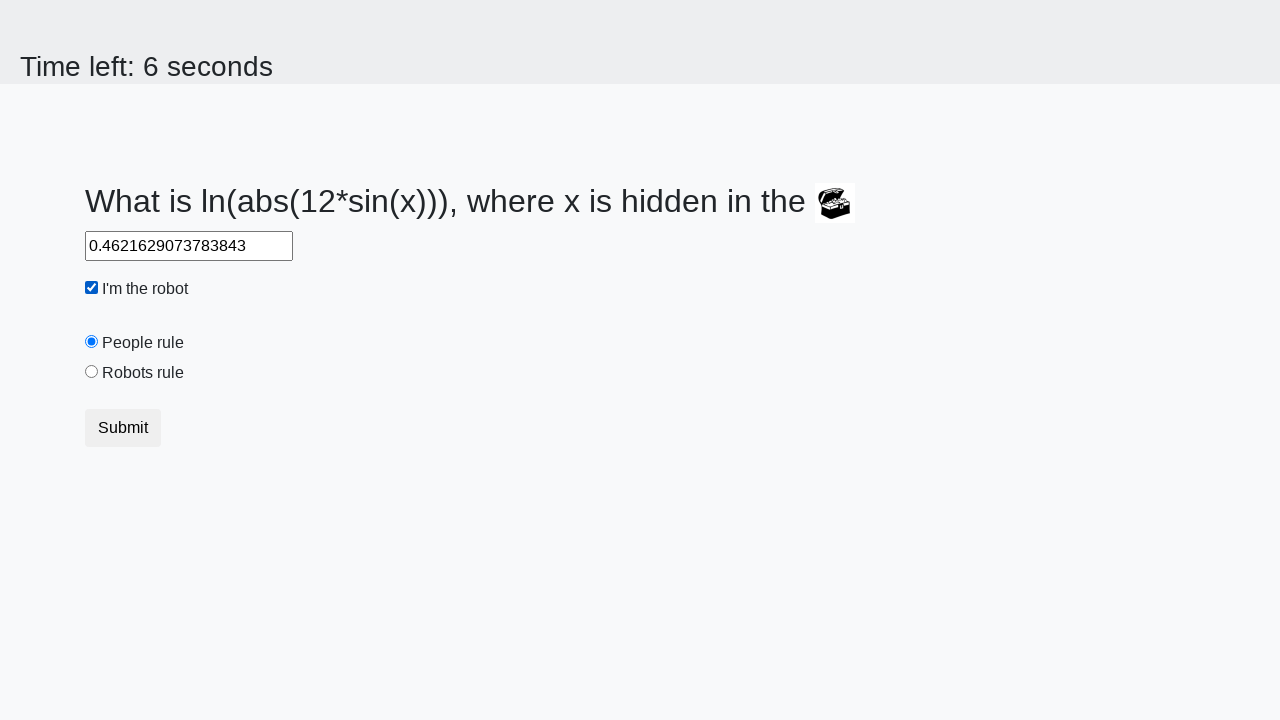

Selected 'robots' radio button at (92, 372) on div input[value='robots']
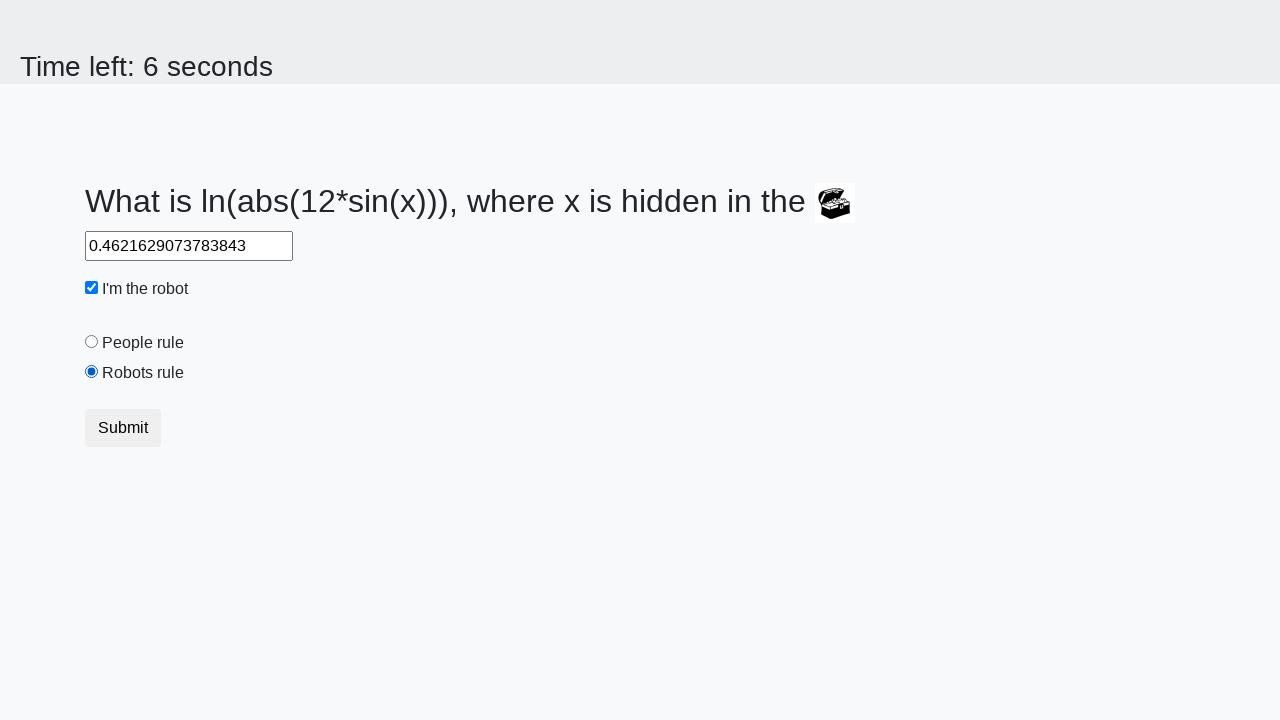

Clicked submit button to submit form at (123, 428) on div button[type='submit']
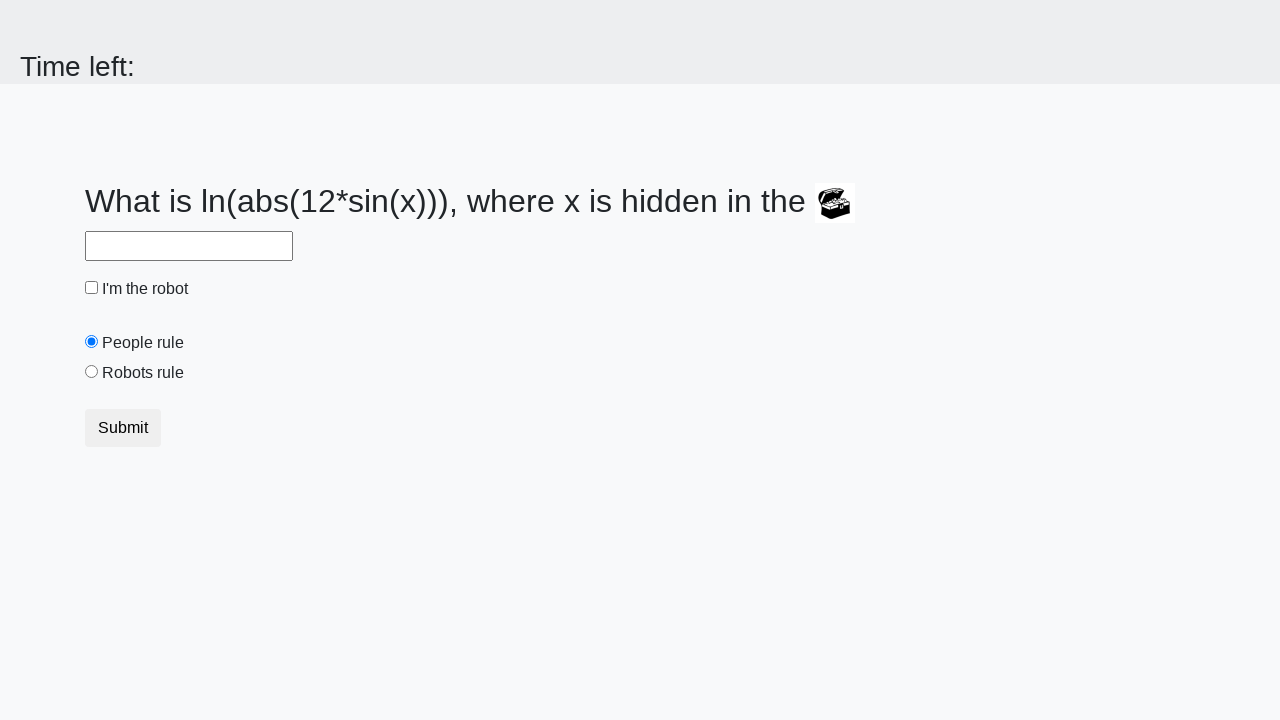

Waited for form submission to complete
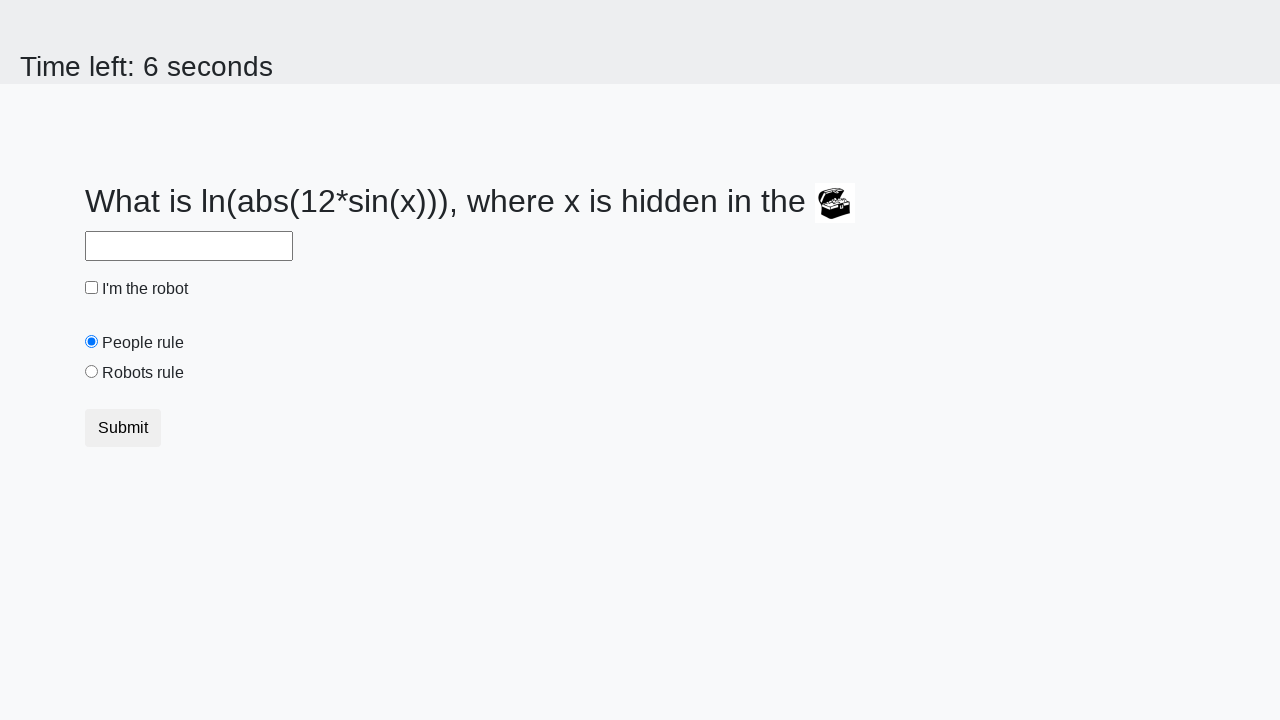

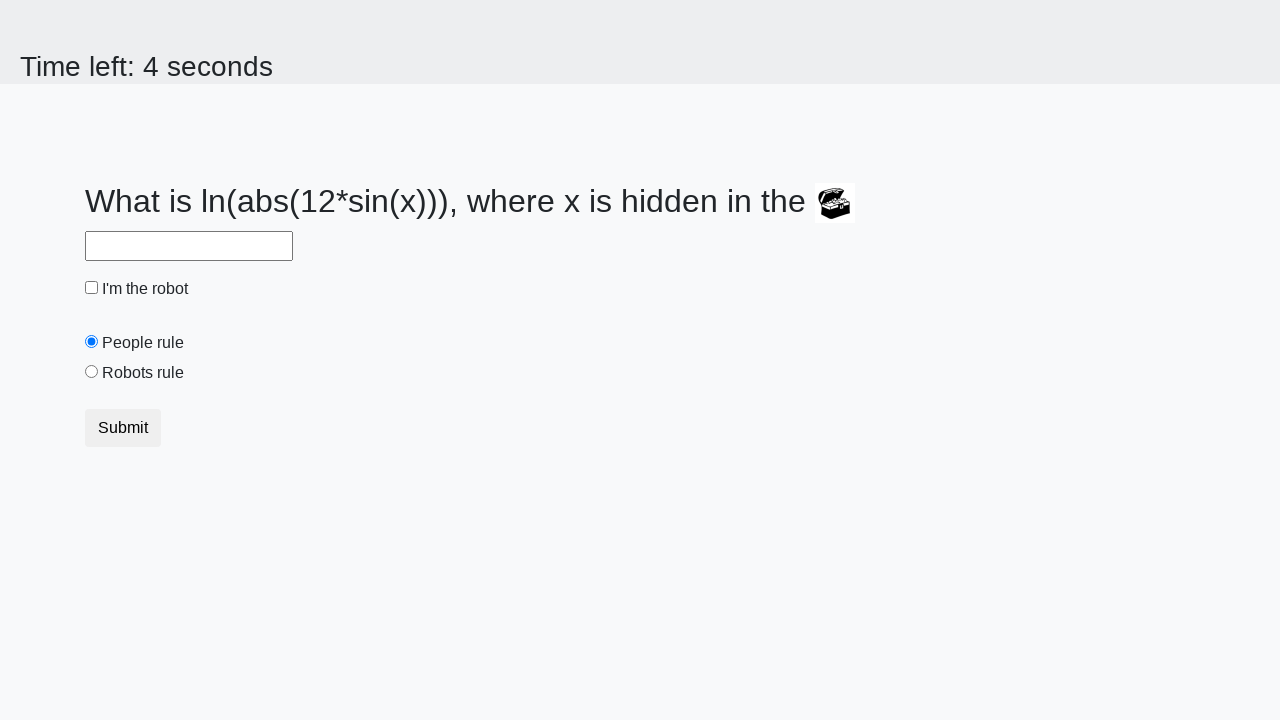